Navigates to the home page and clicks on the Students link to test basic element interaction

Starting URL: https://gravitymvctestapplication.azurewebsites.net/

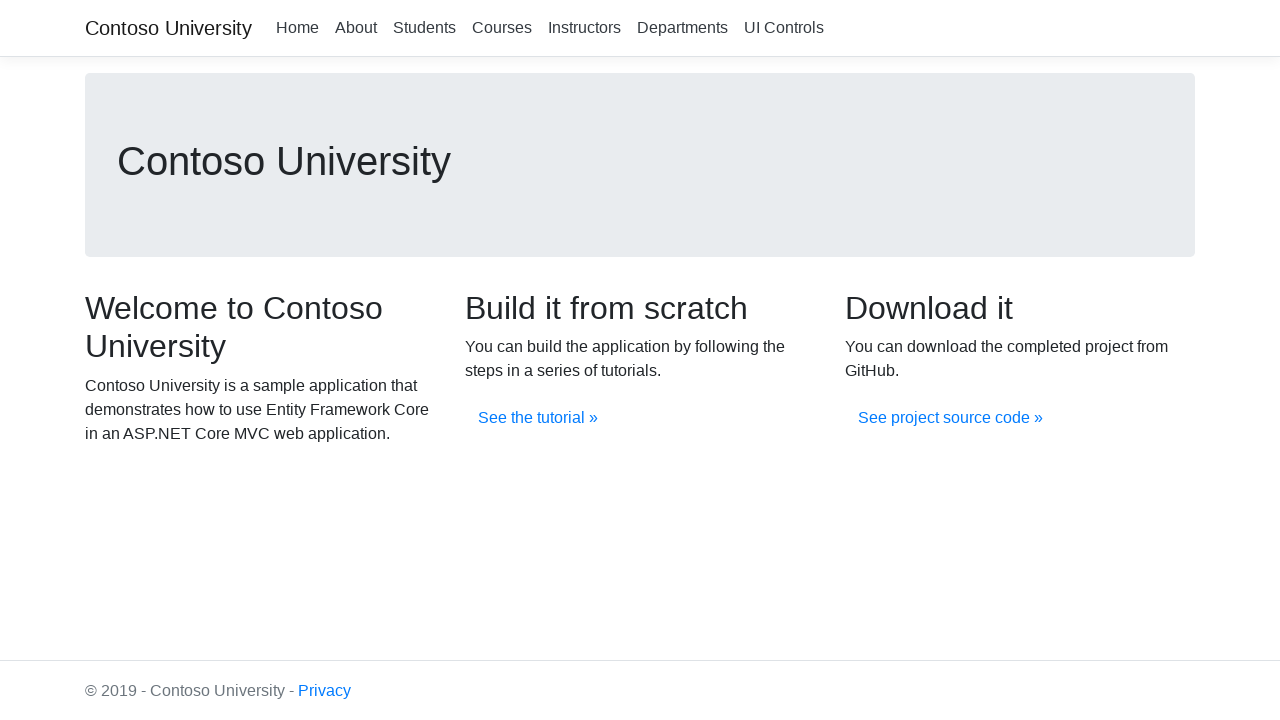

Clicked on Students link at (424, 28) on xpath=//a[.='Students']
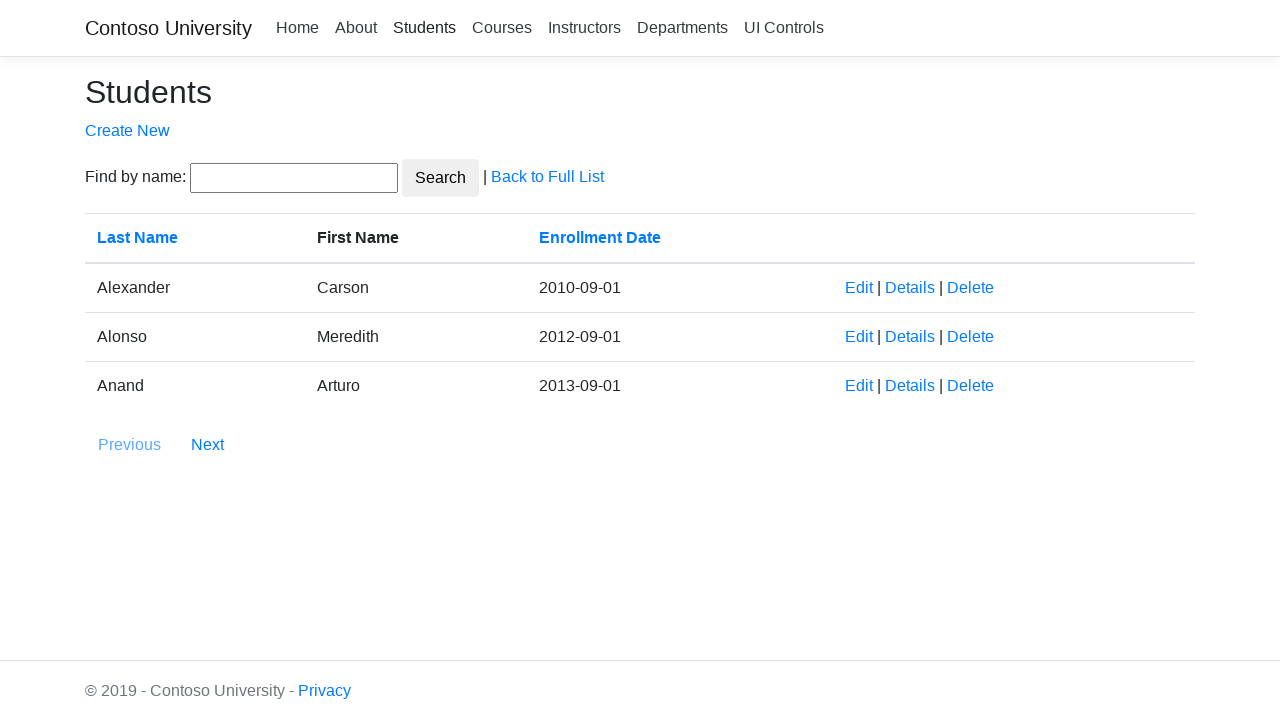

Navigation completed and page loaded
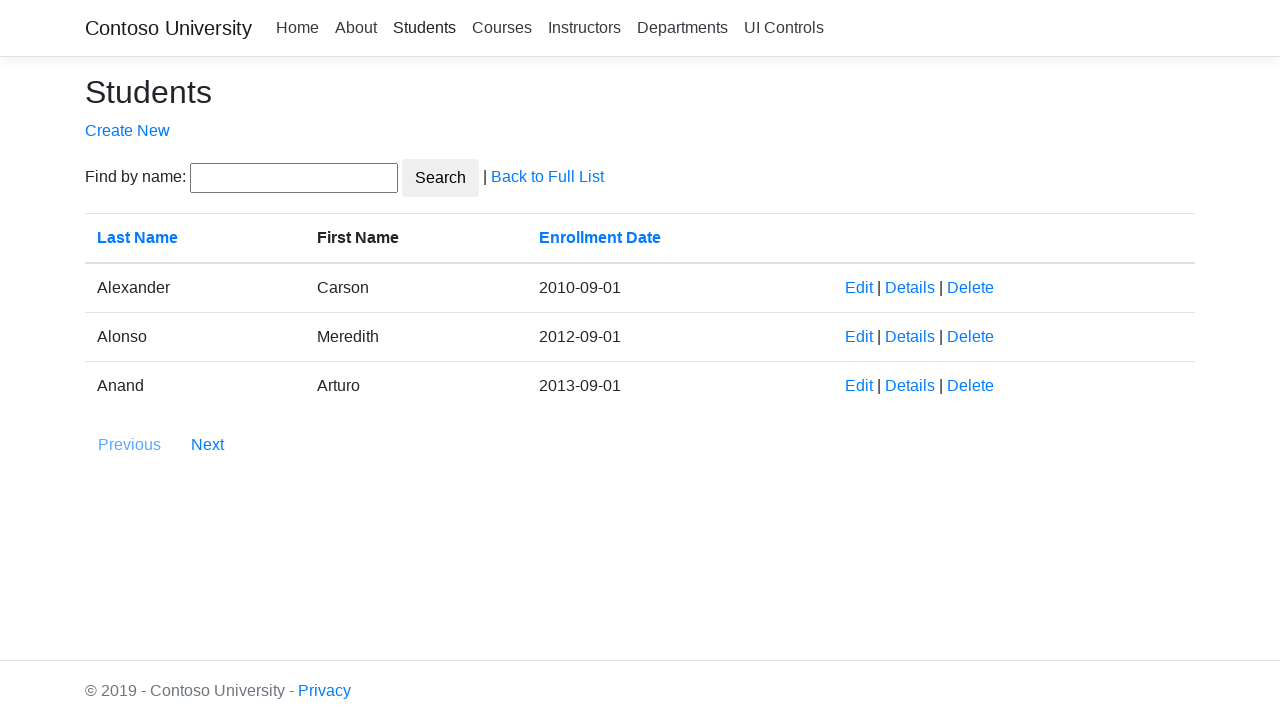

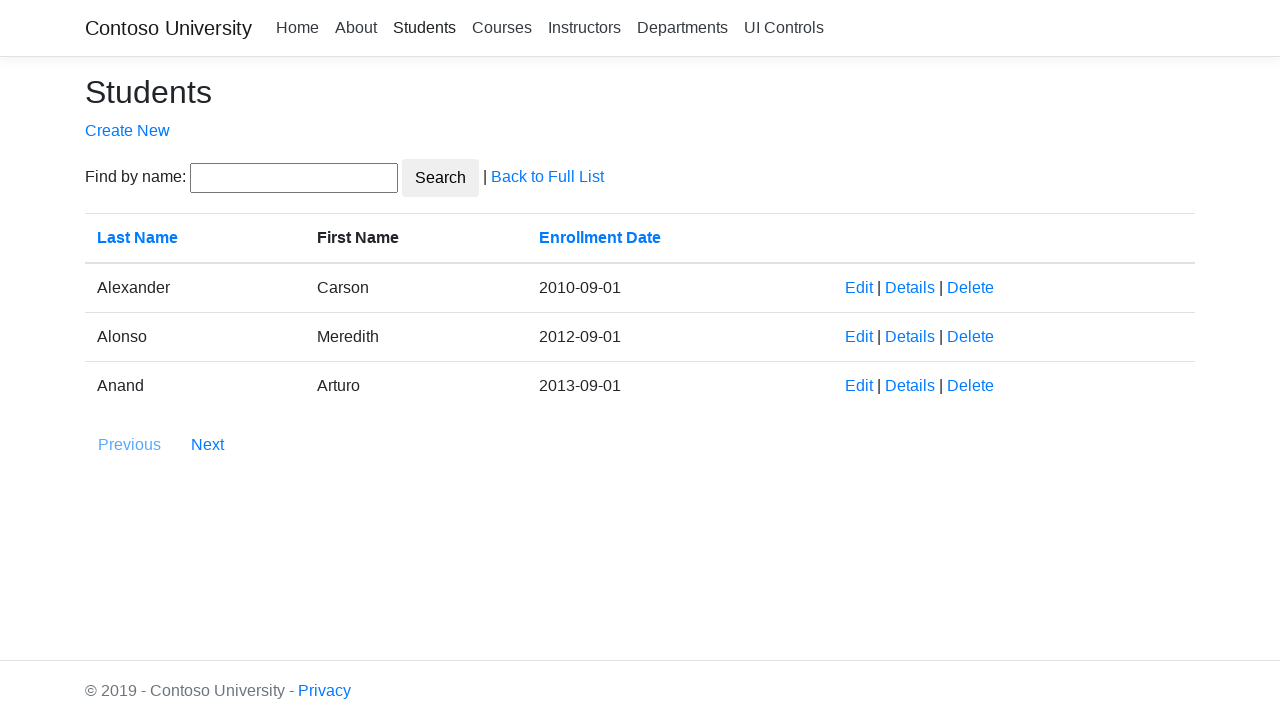